Tests keyboard actions on a text comparison tool by typing text in the first textarea, selecting all with Ctrl+A, copying with Ctrl+C, tabbing to the next field, and pasting with Ctrl+V.

Starting URL: https://text-compare.com/

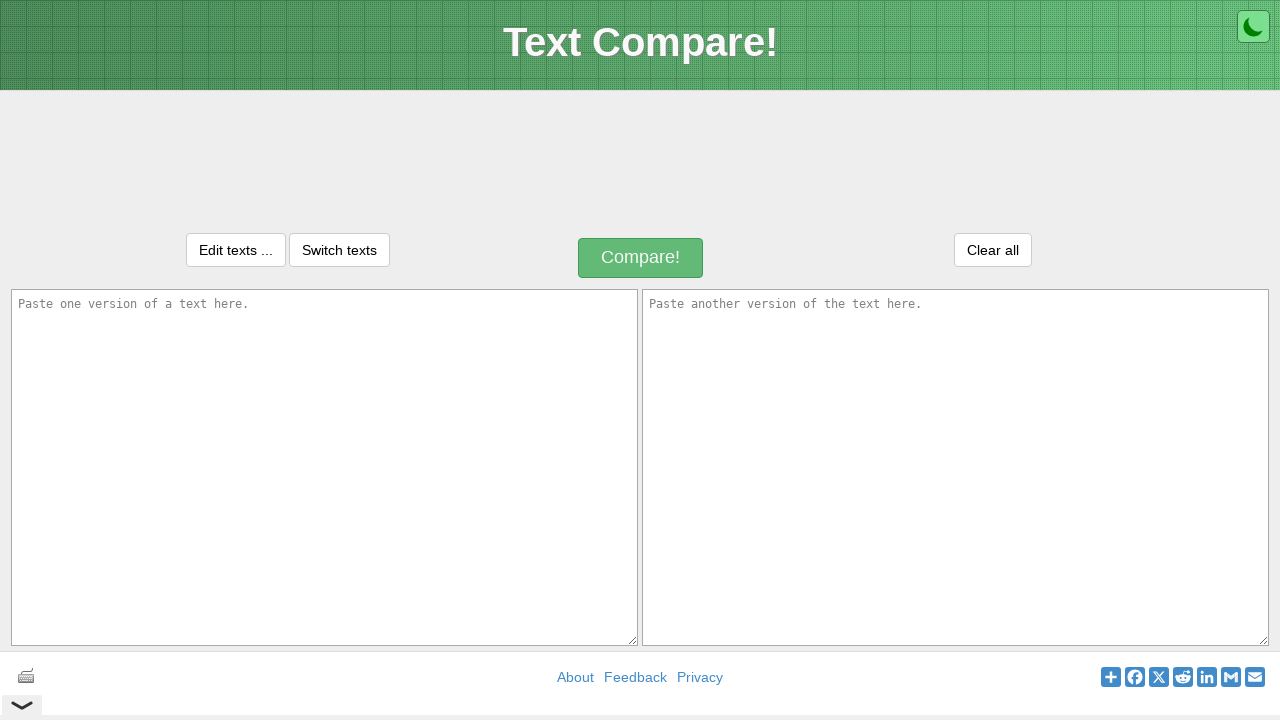

Typed 'WELCOME' in the first textarea on textarea#inputText1
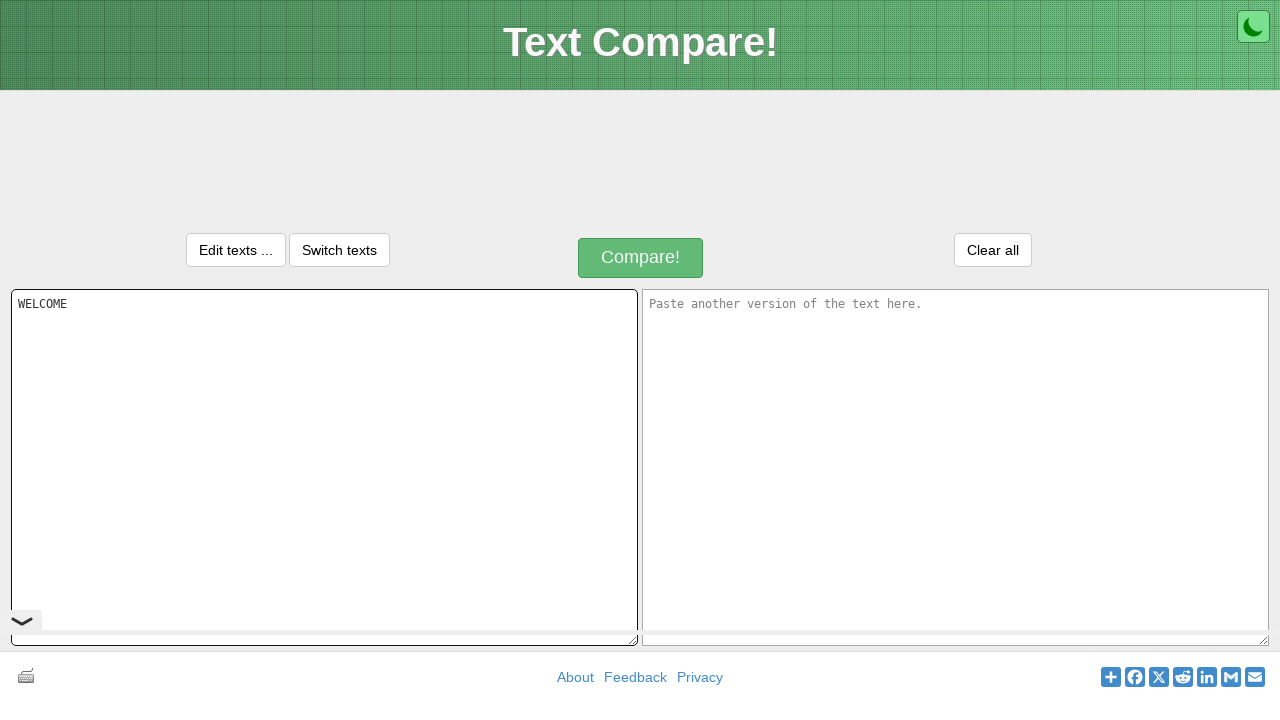

Clicked on the first textarea to ensure focus at (324, 467) on textarea#inputText1
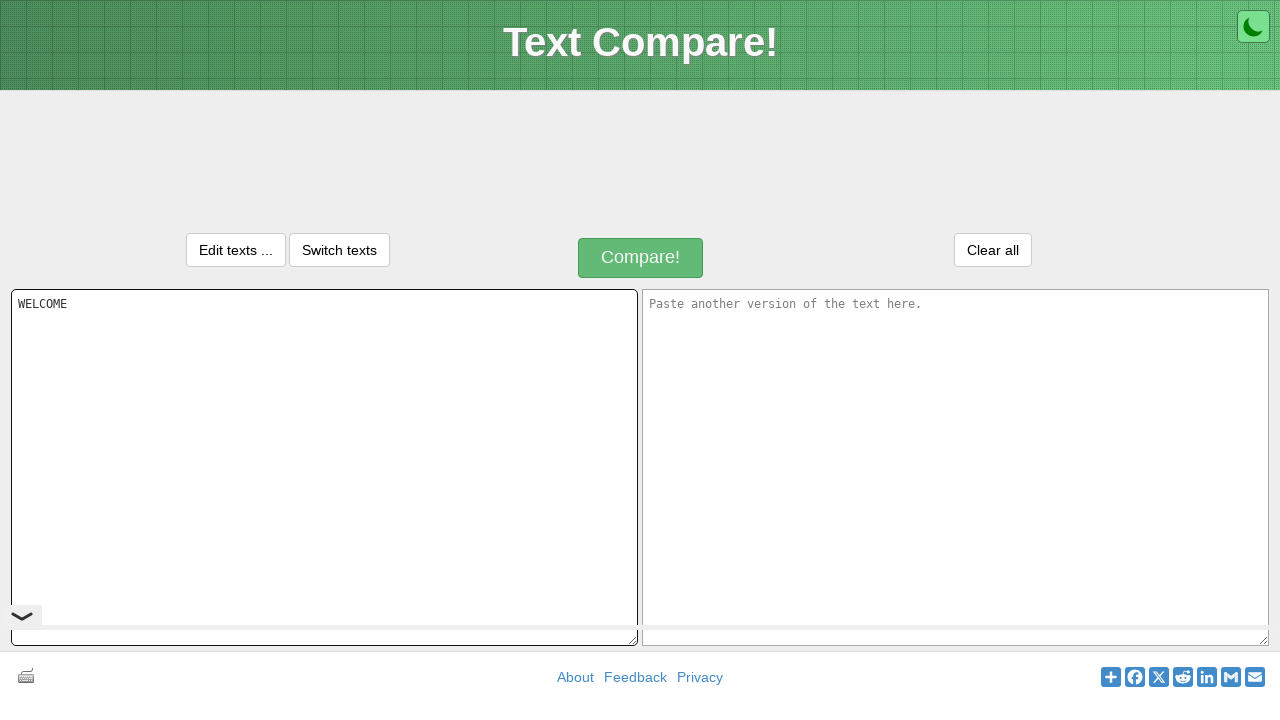

Selected all text in the first textarea with Ctrl+A
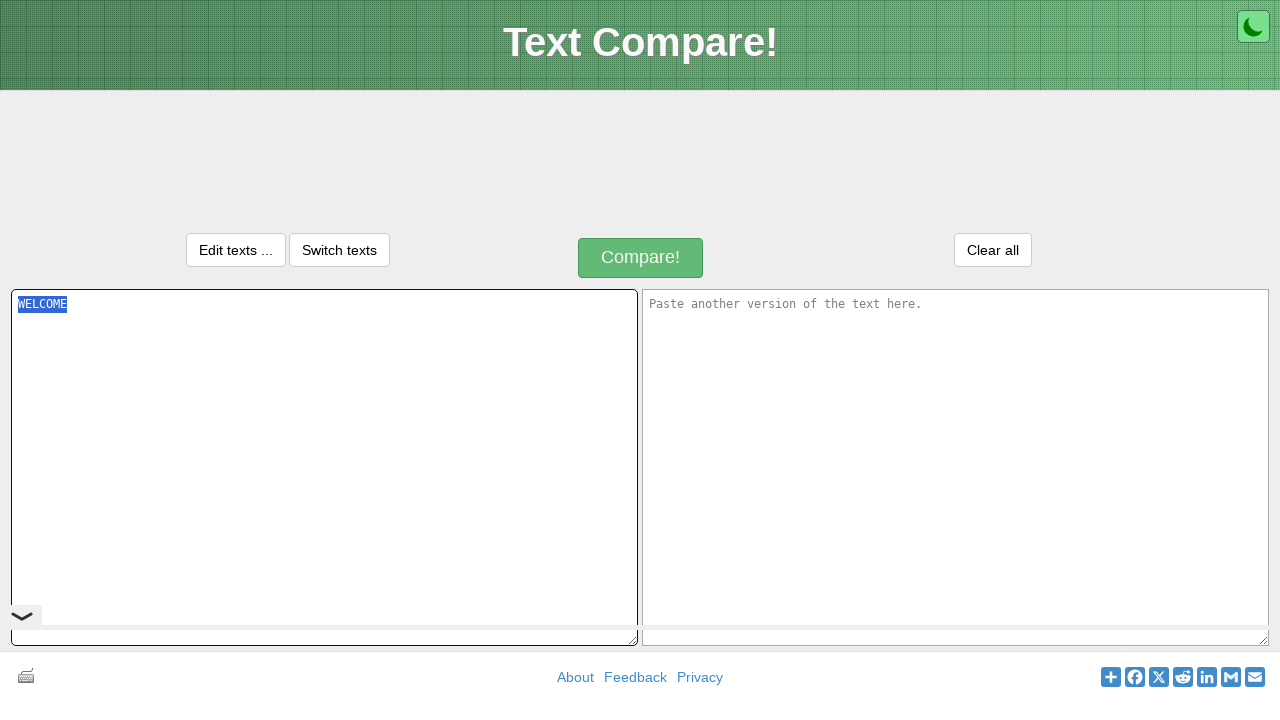

Copied selected text with Ctrl+C
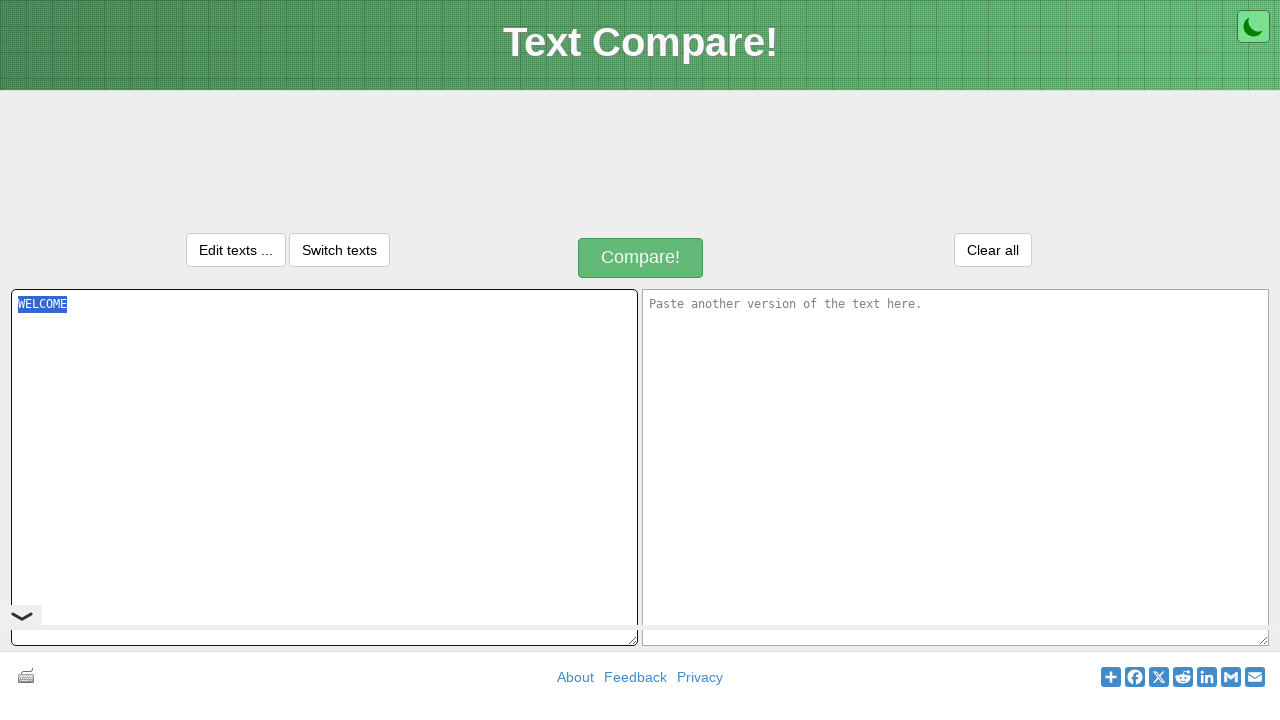

Tabbed to the next textarea field
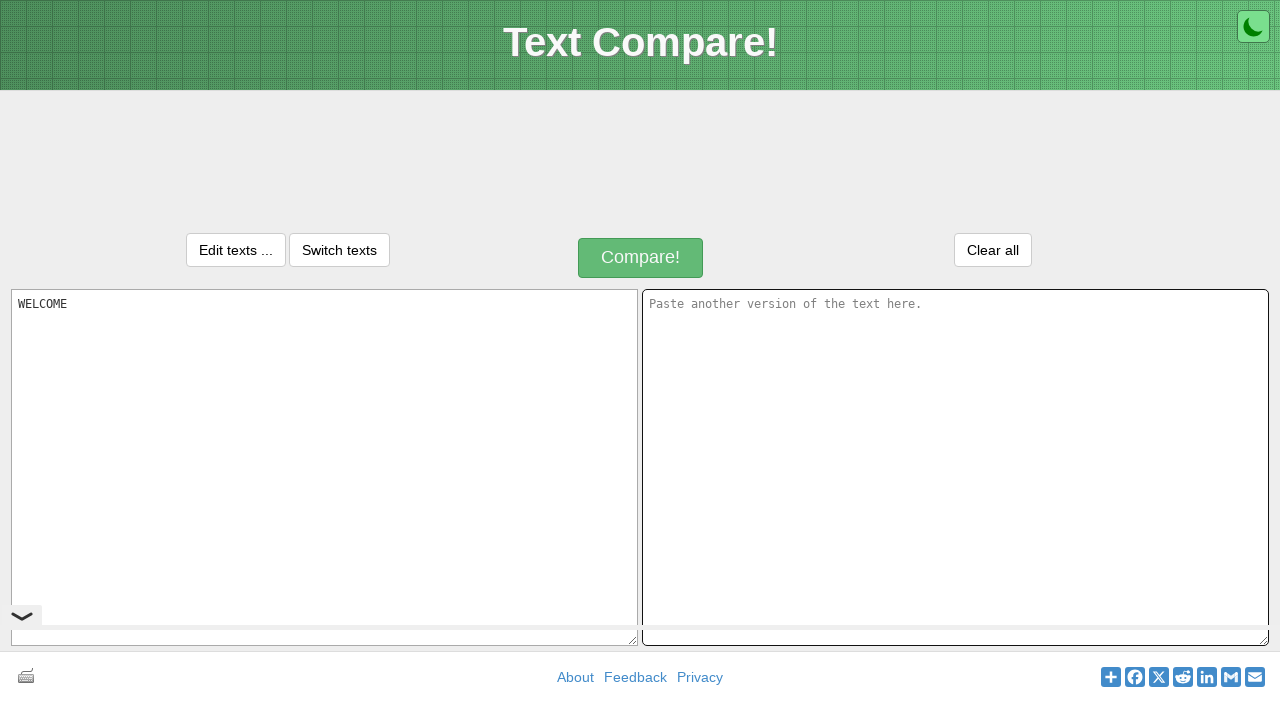

Pasted copied text into the second textarea with Ctrl+V
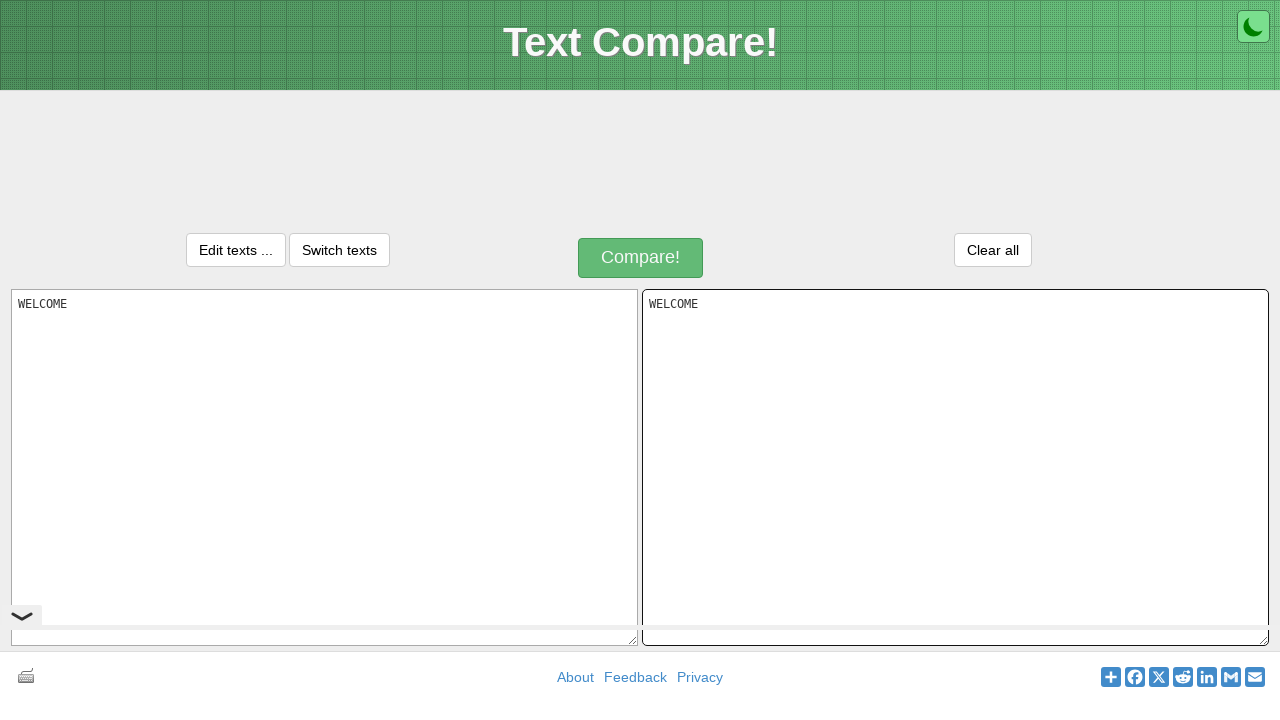

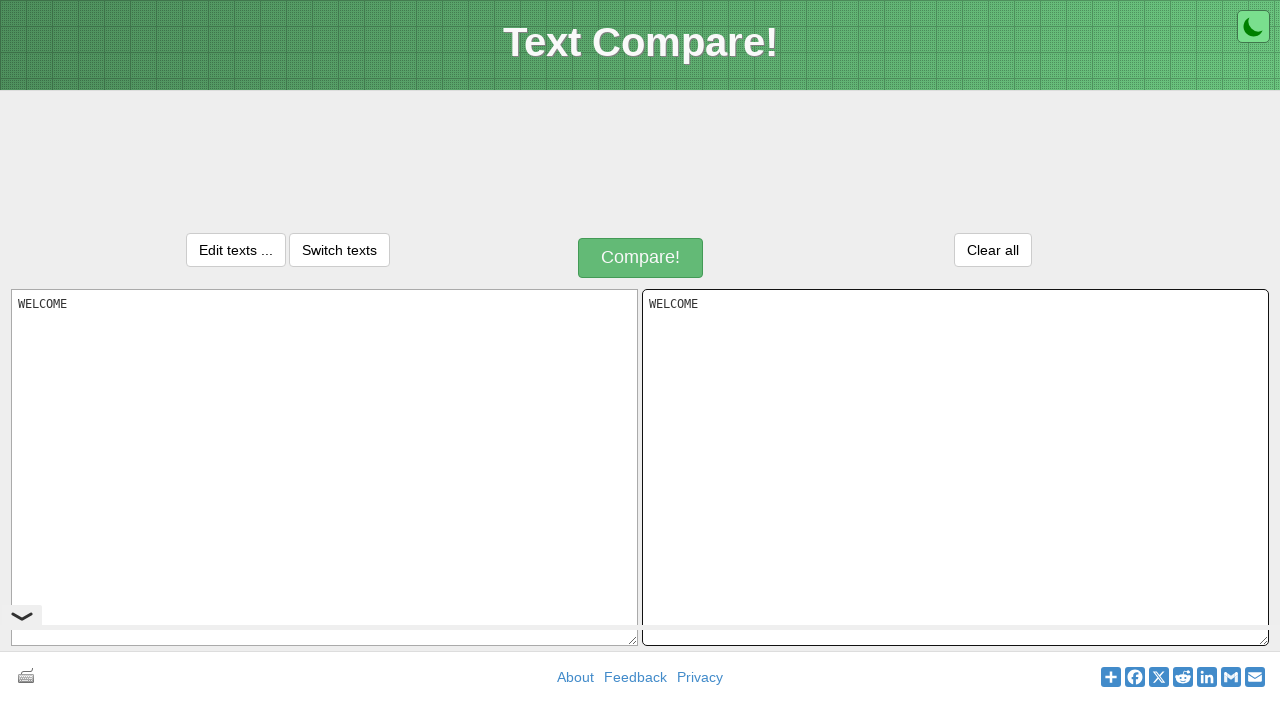